Tests the Get Started link by clicking it and verifying navigation to the intro page

Starting URL: https://playwright.dev/

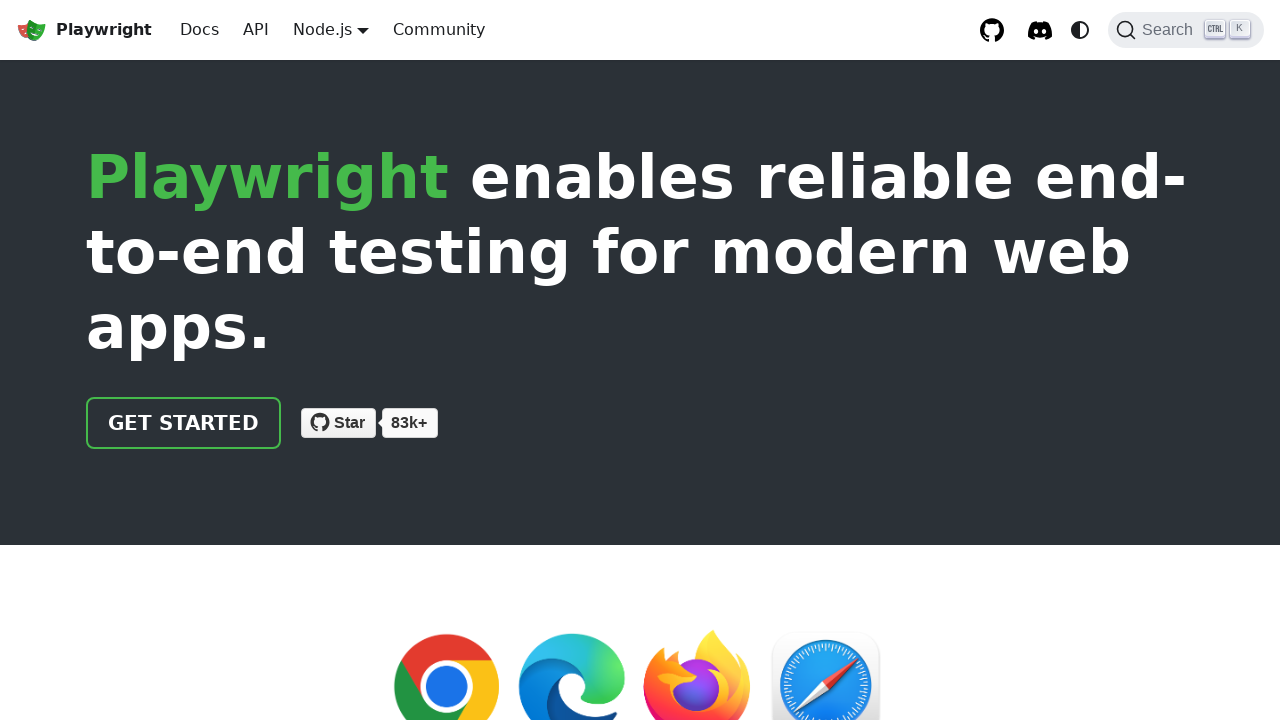

Clicked the 'Get Started' link on the homepage at (184, 423) on a.getStarted_Sjon:has-text('Get started')
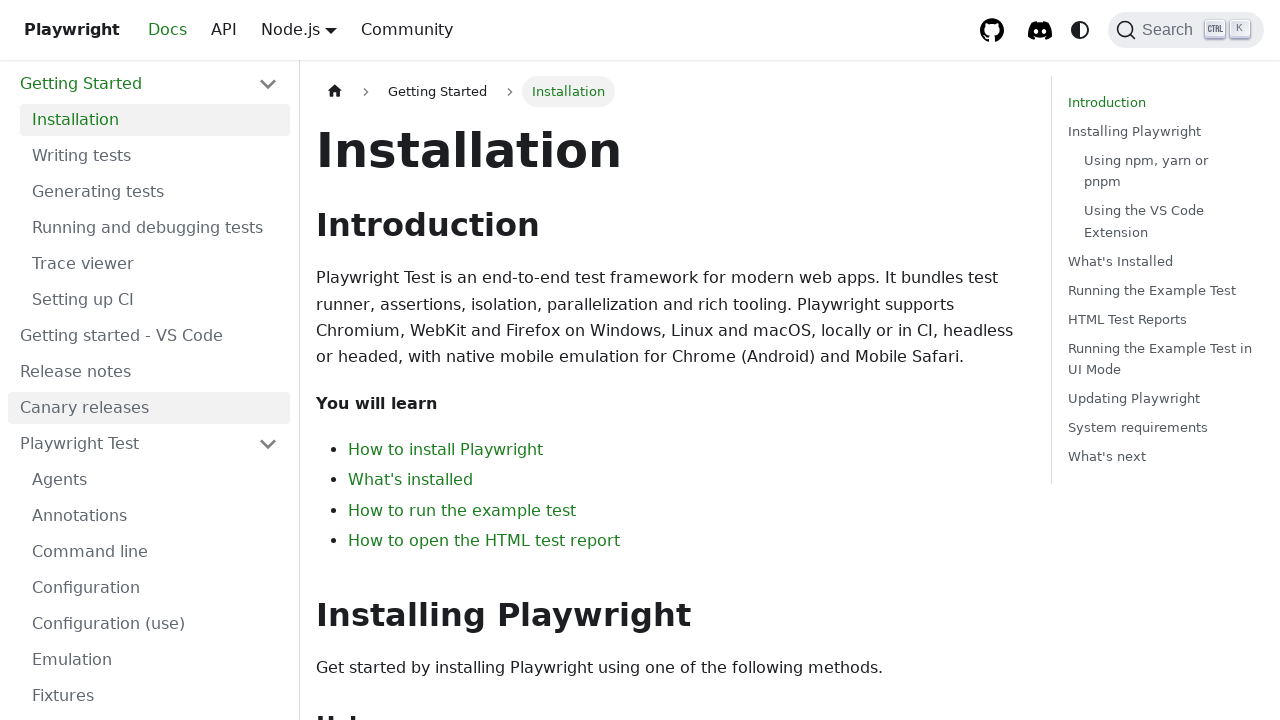

Navigated to intro page and URL verified
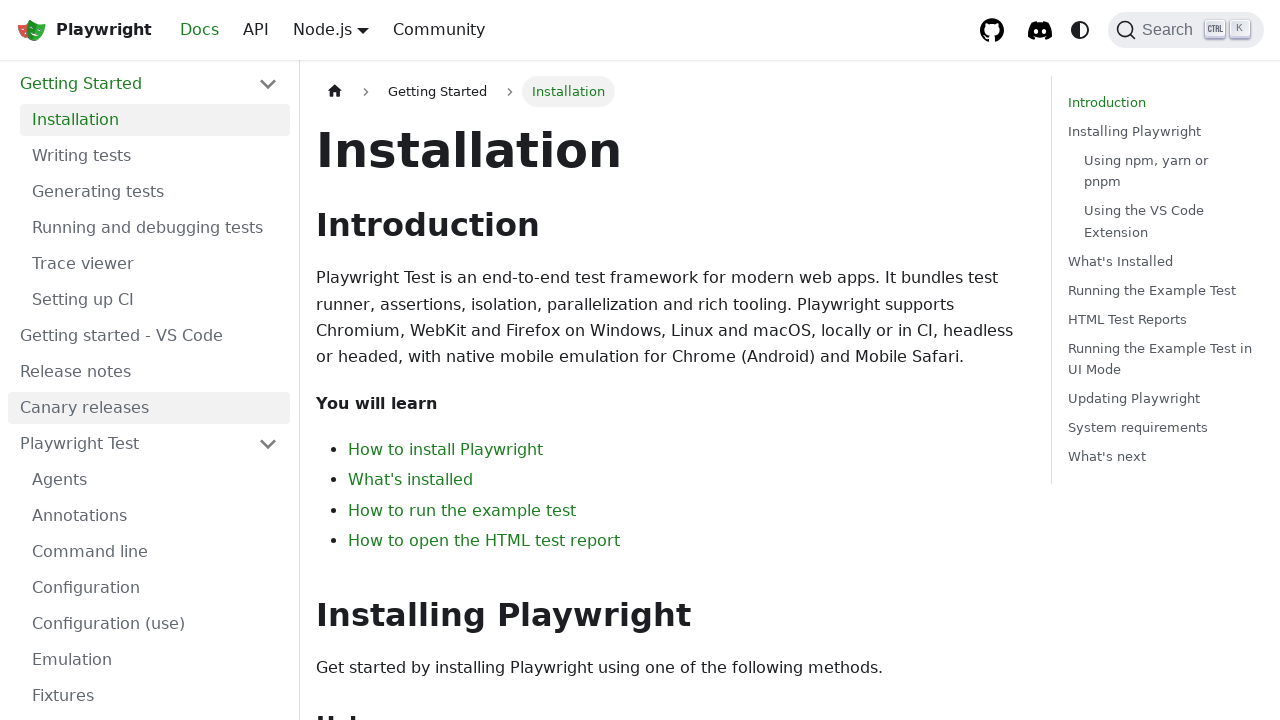

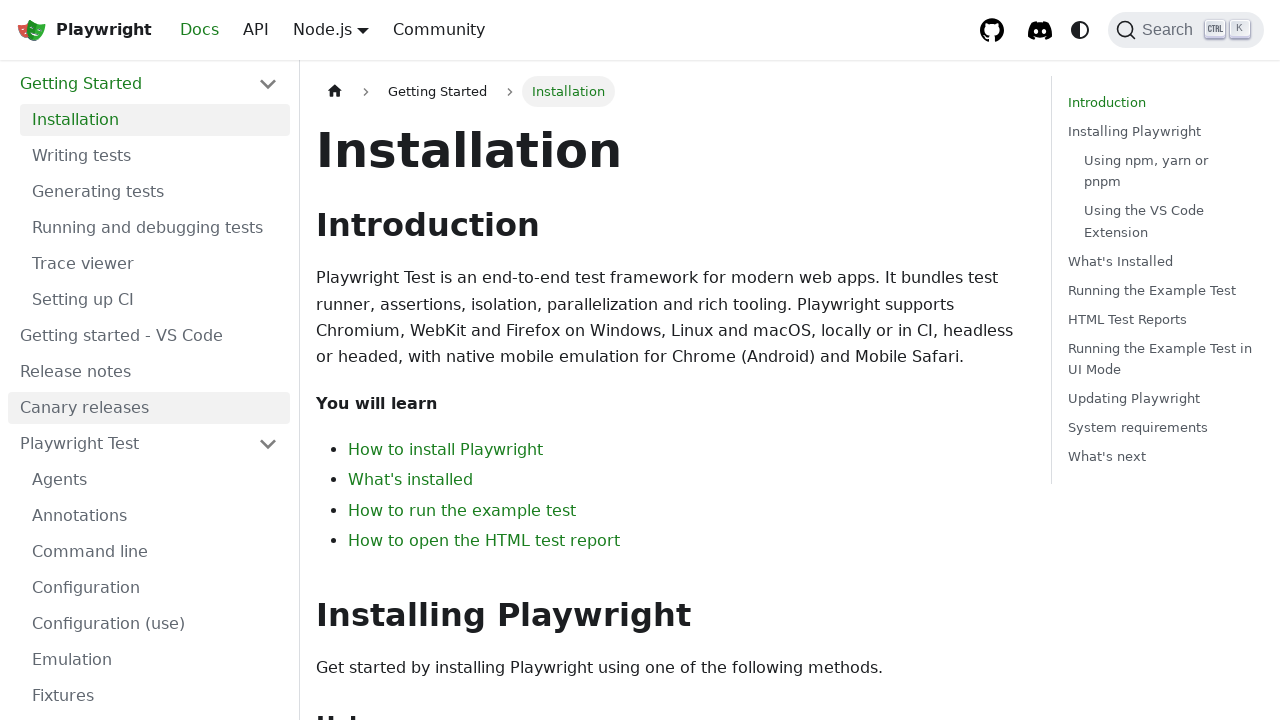